Tests an e-commerce flow by searching for products, adding cashews to cart, and proceeding through checkout

Starting URL: https://rahulshettyacademy.com/seleniumPractise/#/

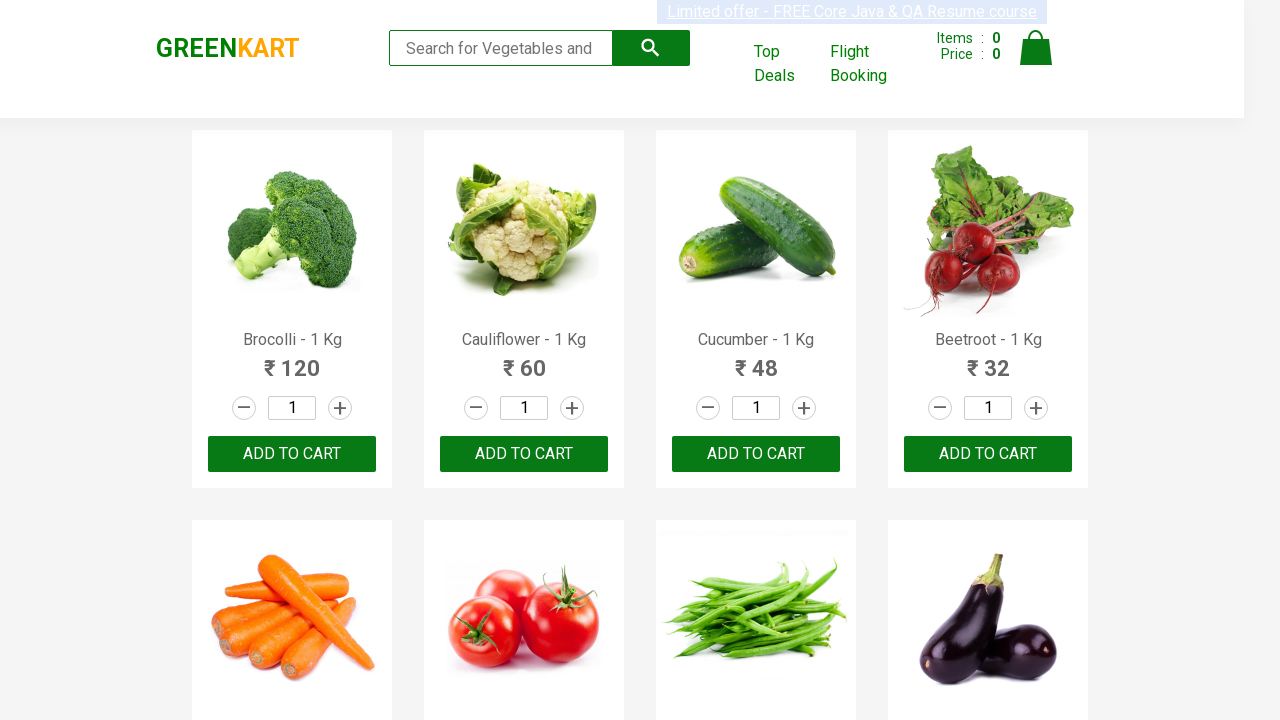

Filled search field with 'ca' to find cashews on input.search-keyword
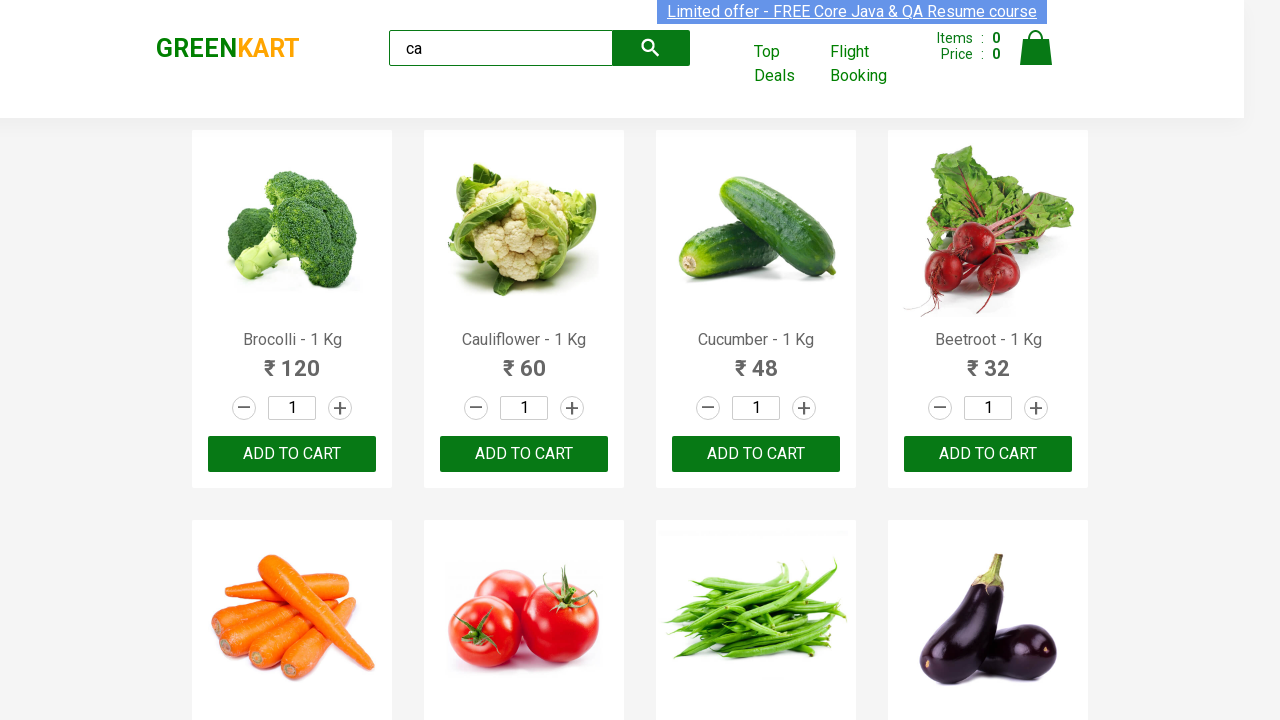

Clicked search button to search for products at (651, 48) on button.search-button
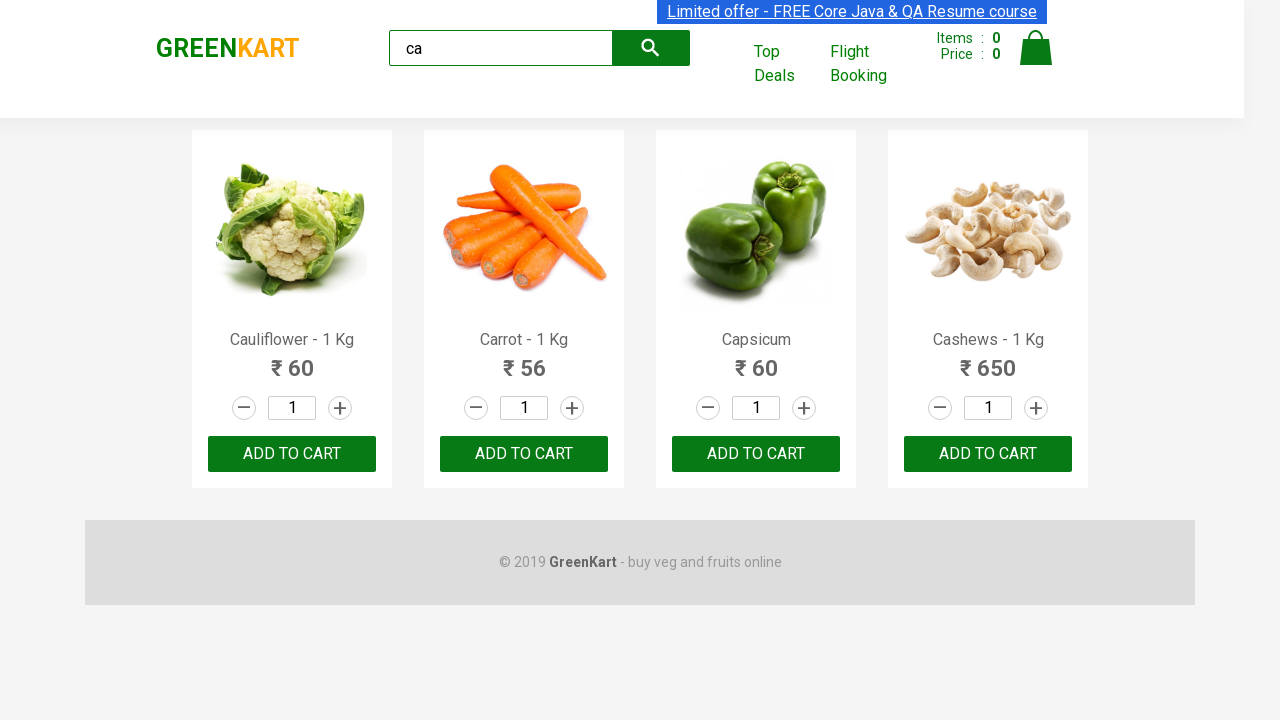

Search results loaded and products are visible
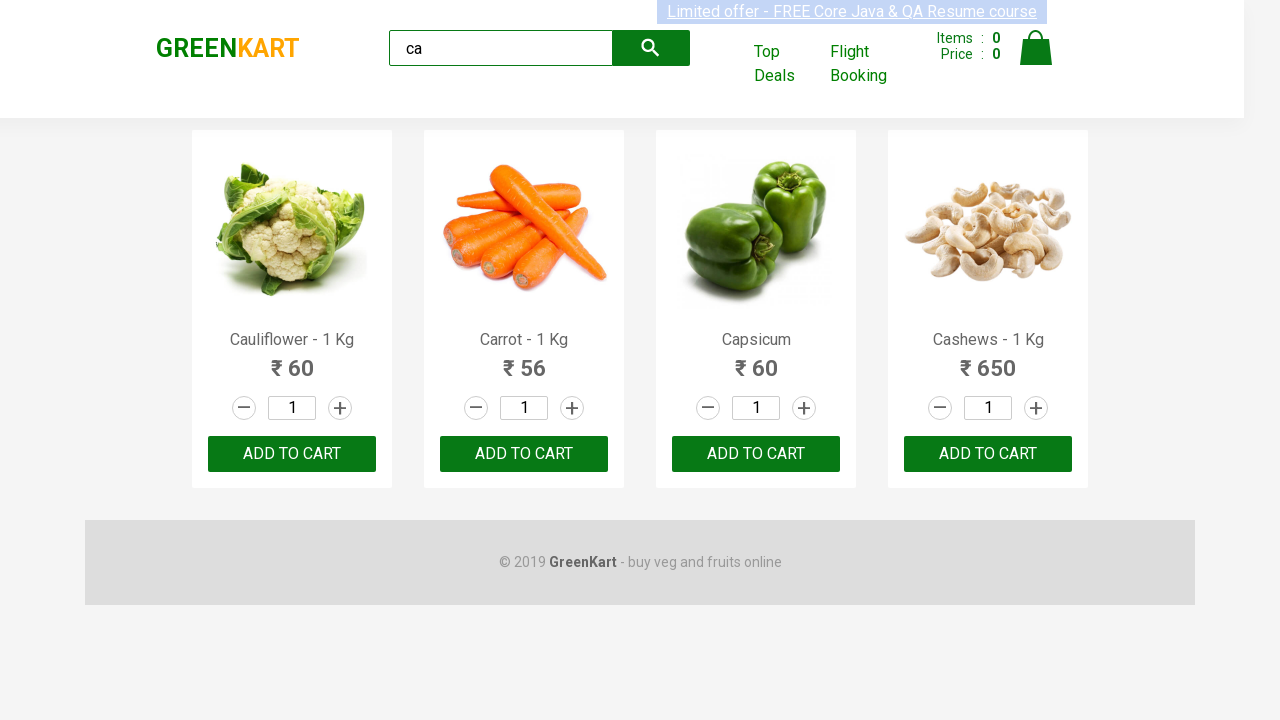

Retrieved list of all visible products
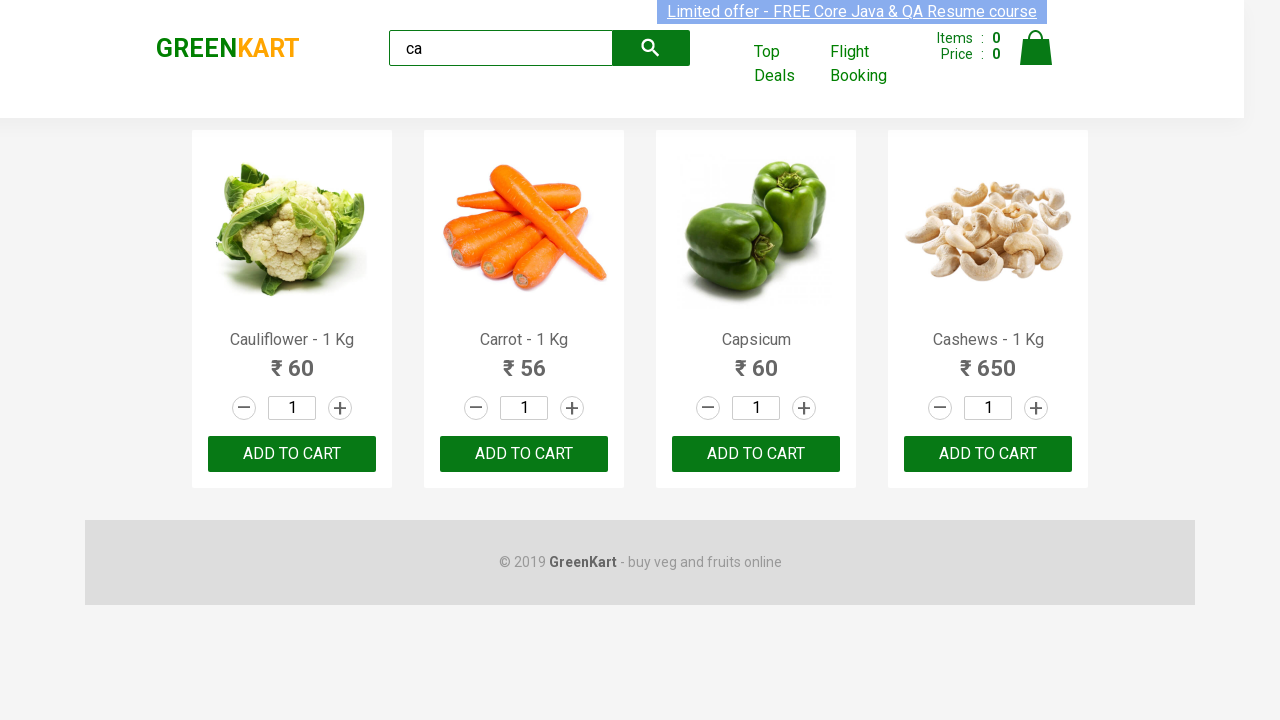

Found Cashews product and clicked ADD TO CART button at (988, 454) on div.product >> nth=3 >> button:has-text("ADD TO CART")
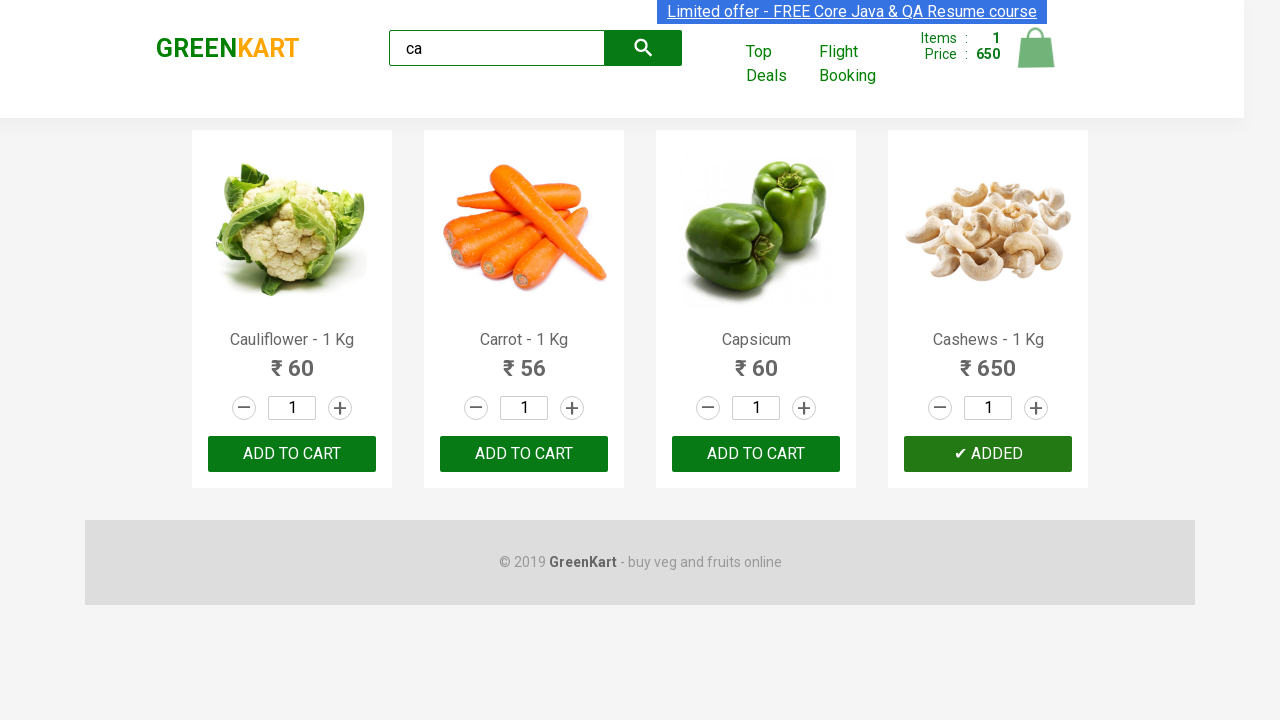

Clicked cart icon to open cart preview at (1036, 59) on a.cart-icon
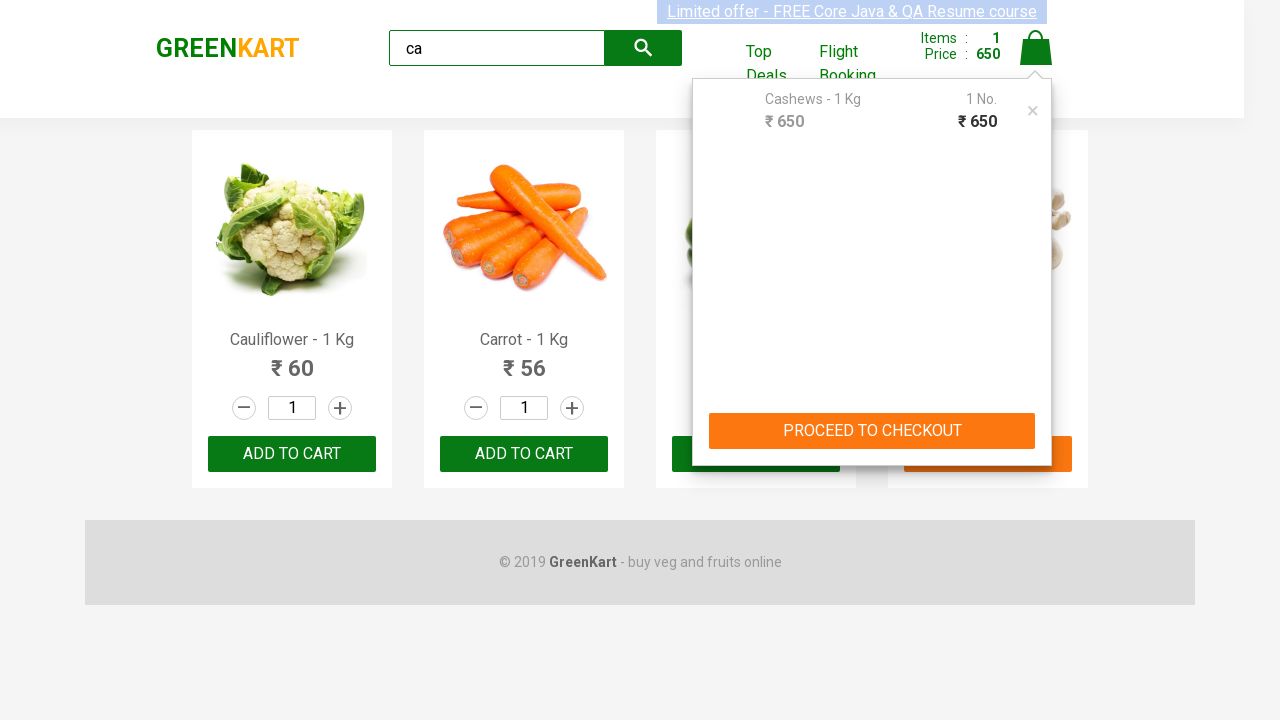

Cart preview opened and became active
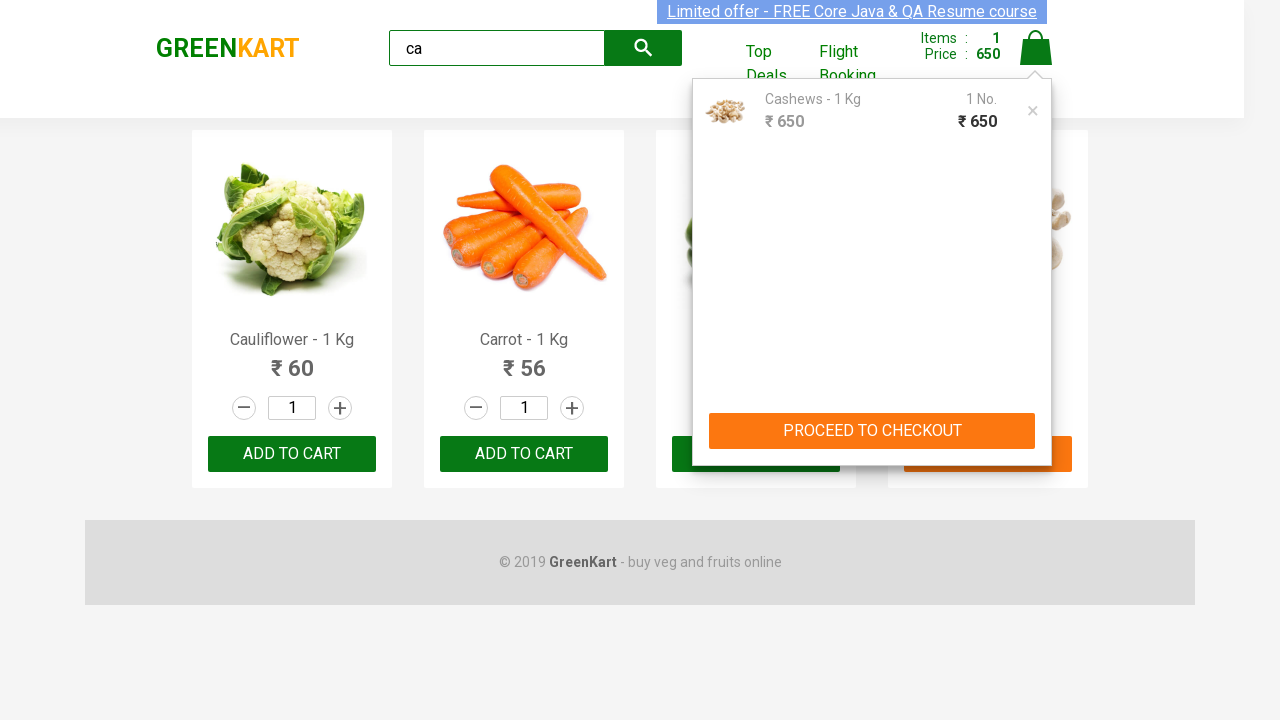

Clicked PROCEED TO CHECKOUT button from cart preview at (872, 431) on div.cart-preview.active button:has-text("PROCEED TO CHECKOUT")
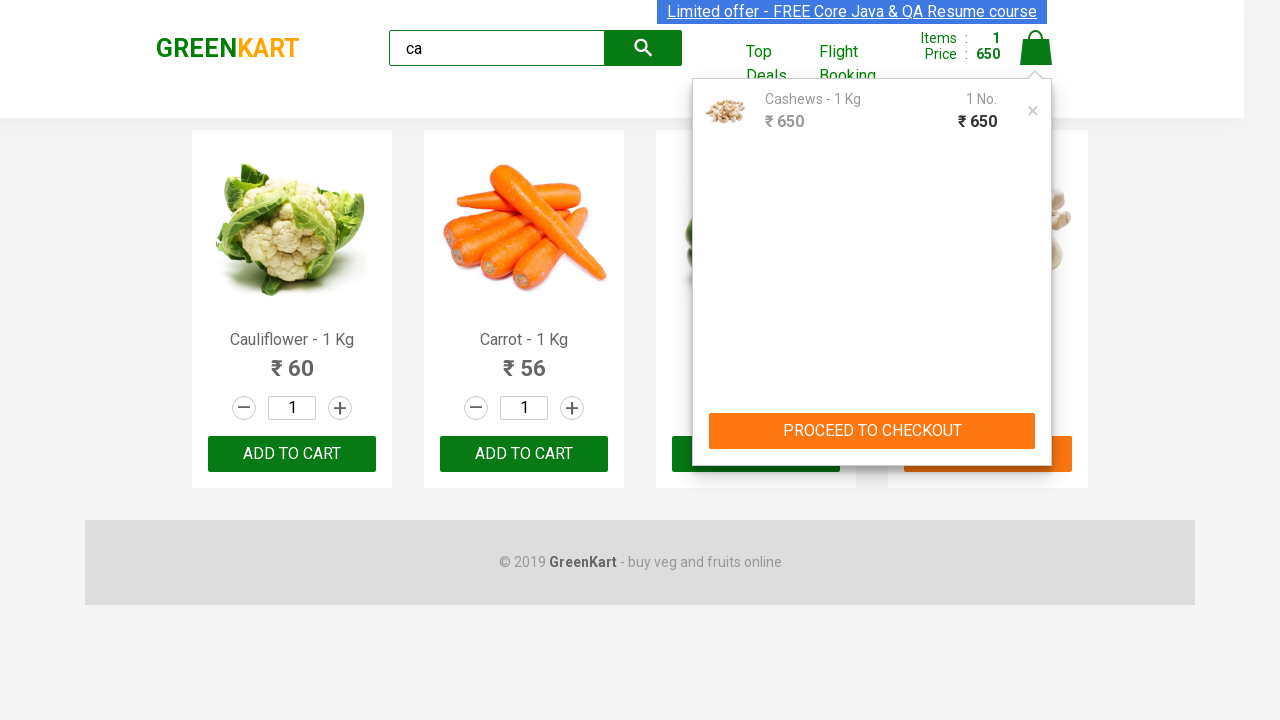

Clicked Place Order button to complete checkout at (1036, 420) on button:has-text("Place Order")
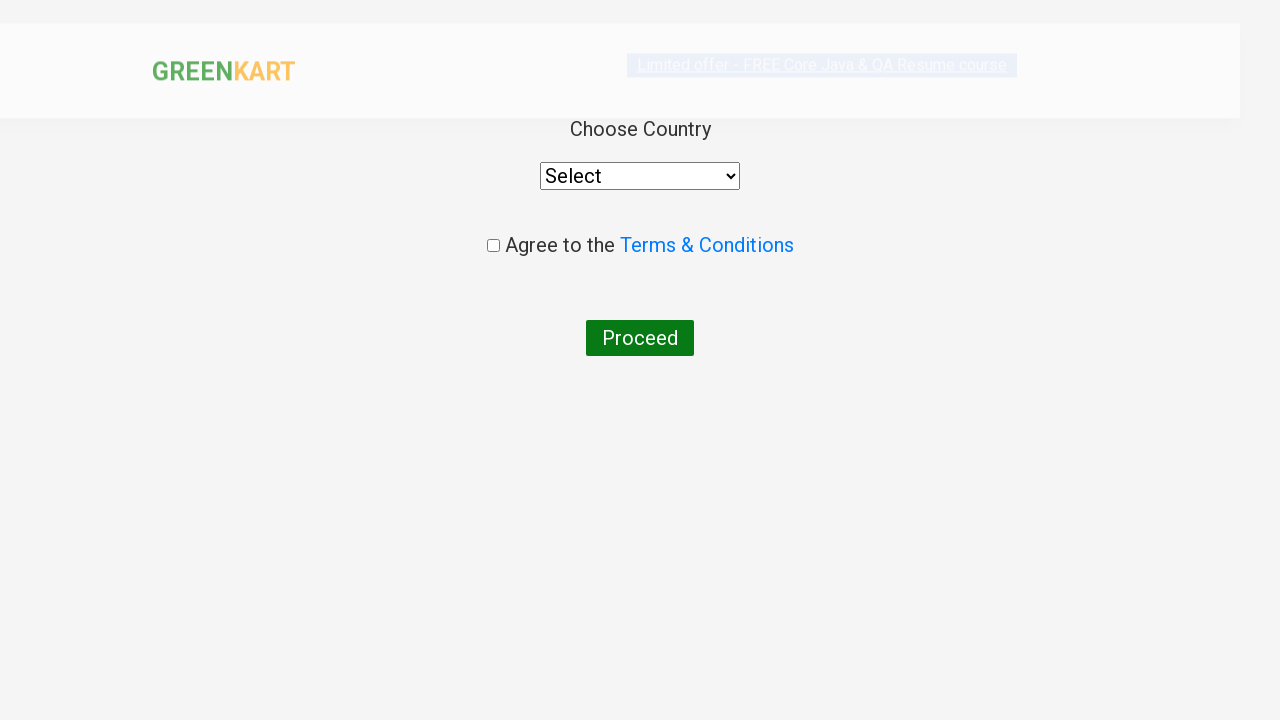

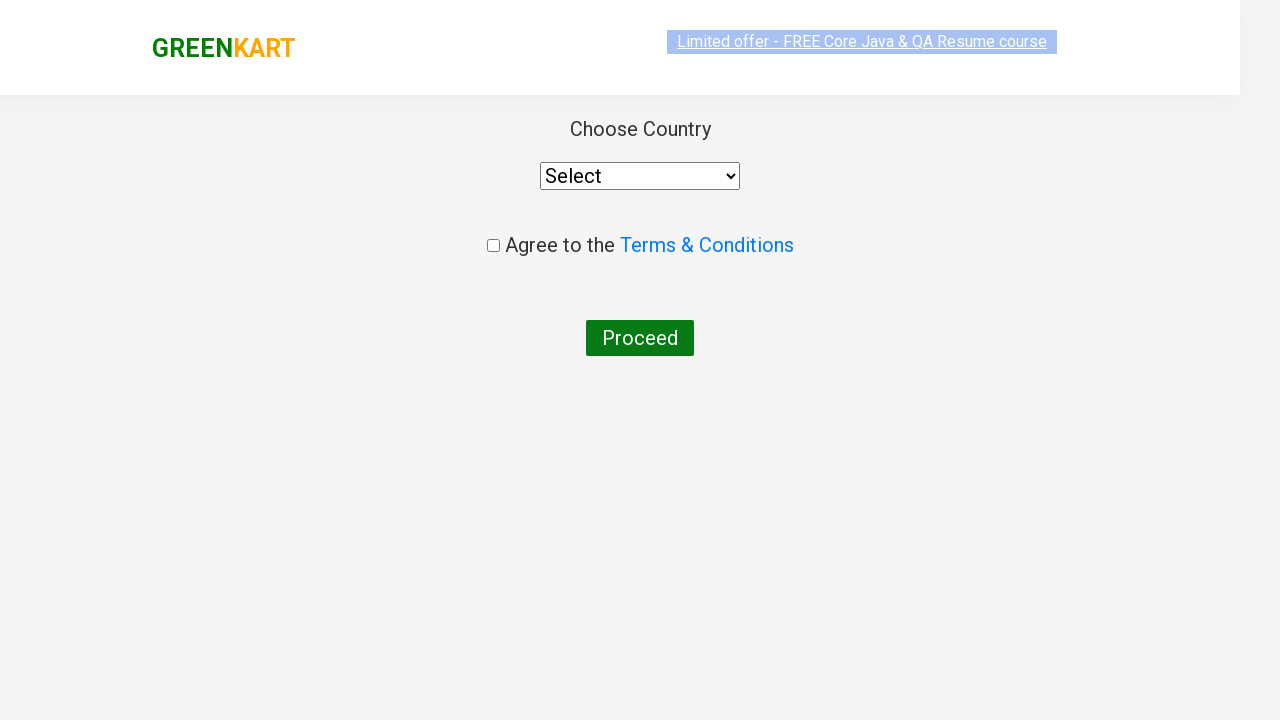